Tests sorting the Due column using semantic class selectors on the second table with better markup.

Starting URL: http://the-internet.herokuapp.com/tables

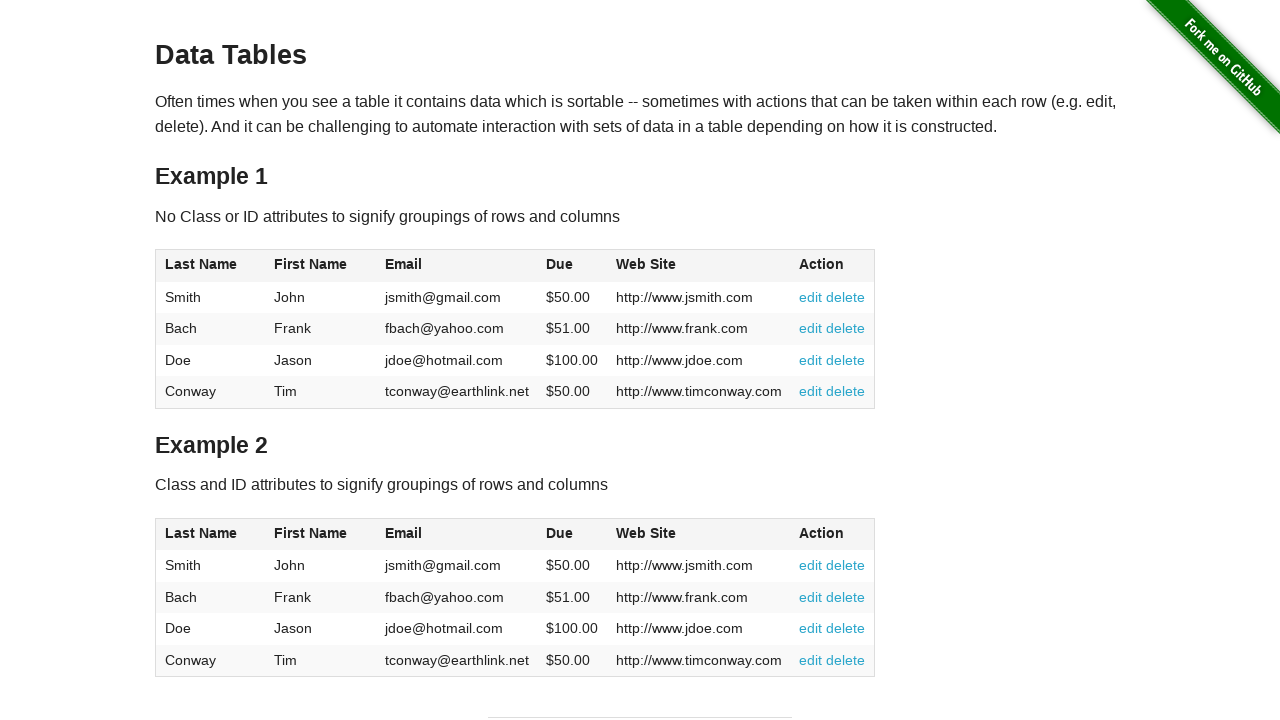

Clicked Due column header in second table using semantic class selector at (560, 533) on #table2 thead .dues
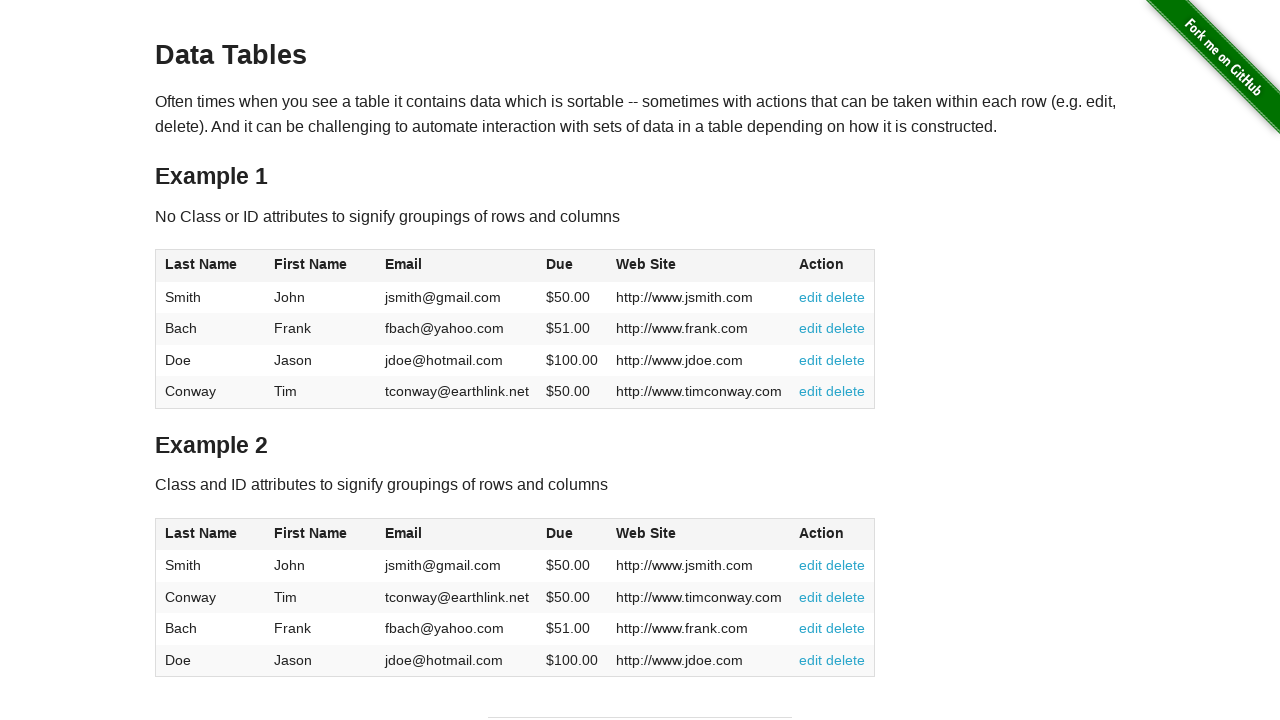

Waited for second table to be sorted by Due column
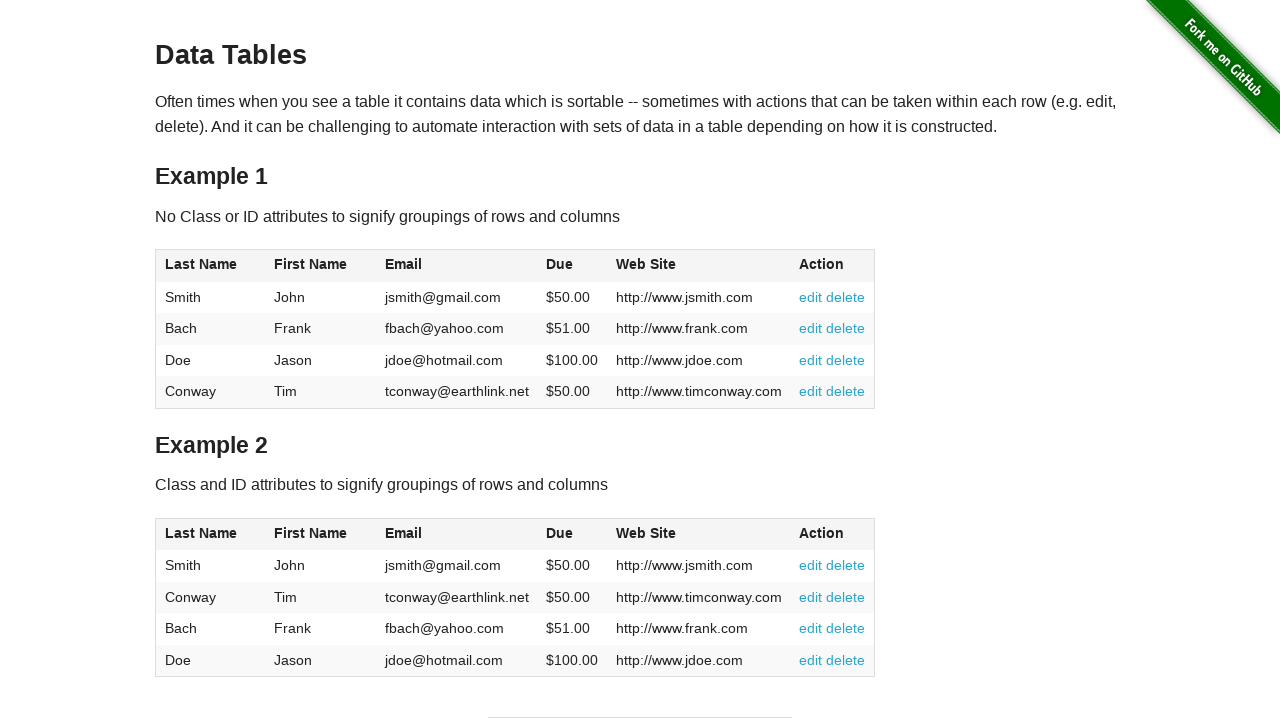

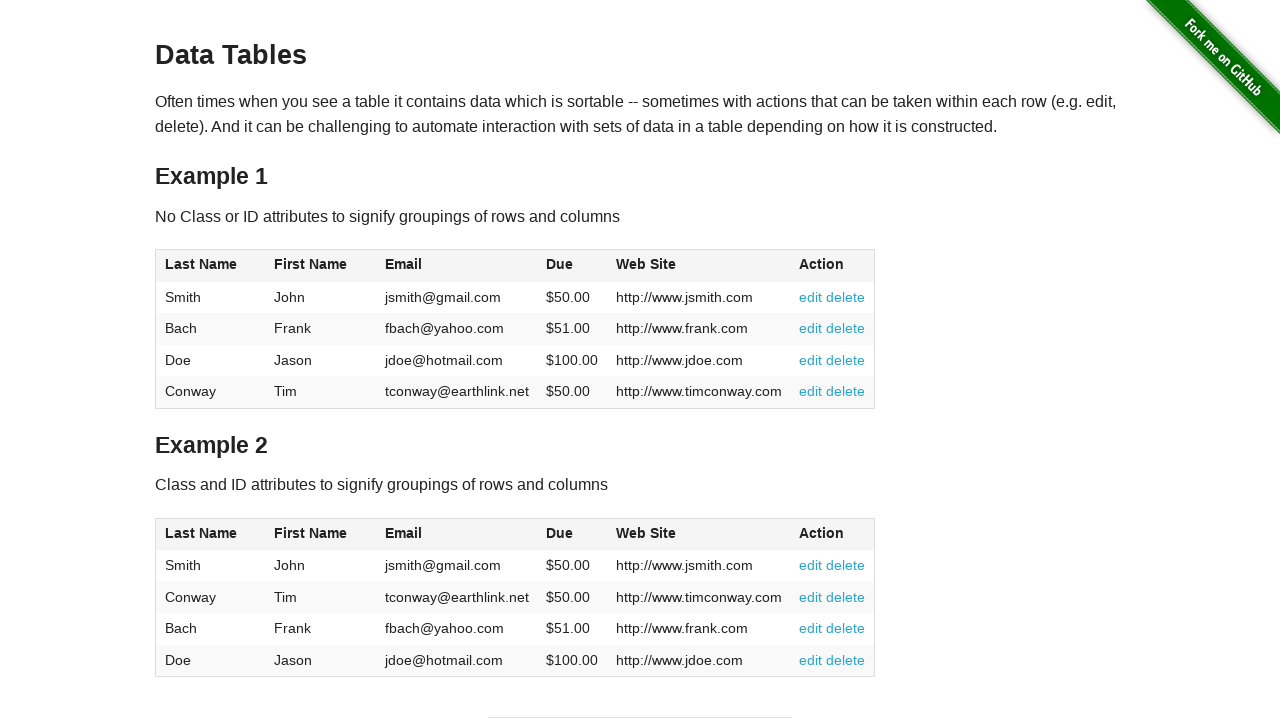